Navigates to the OrangeHRM login page and verifies that the LinkedIn social media icon is displayed

Starting URL: https://opensource-demo.orangehrmlive.com/

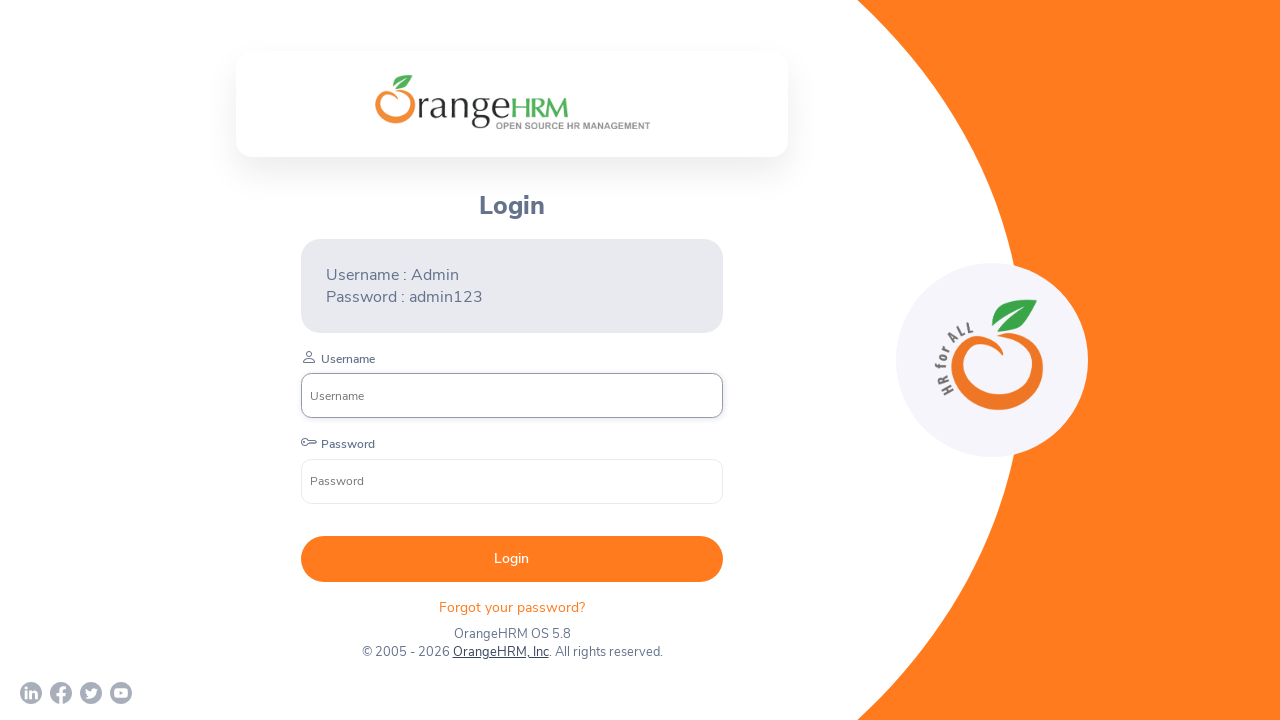

Navigated to OrangeHRM login page
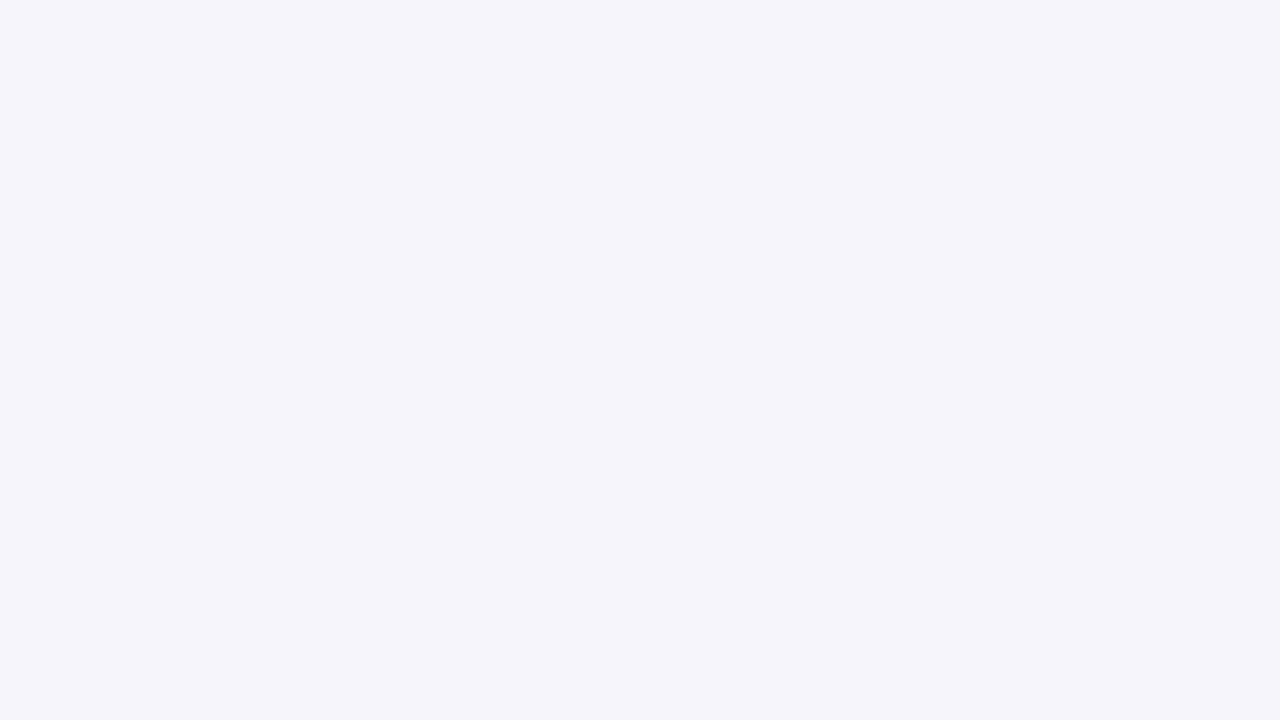

Waited for LinkedIn social icon to be present in DOM
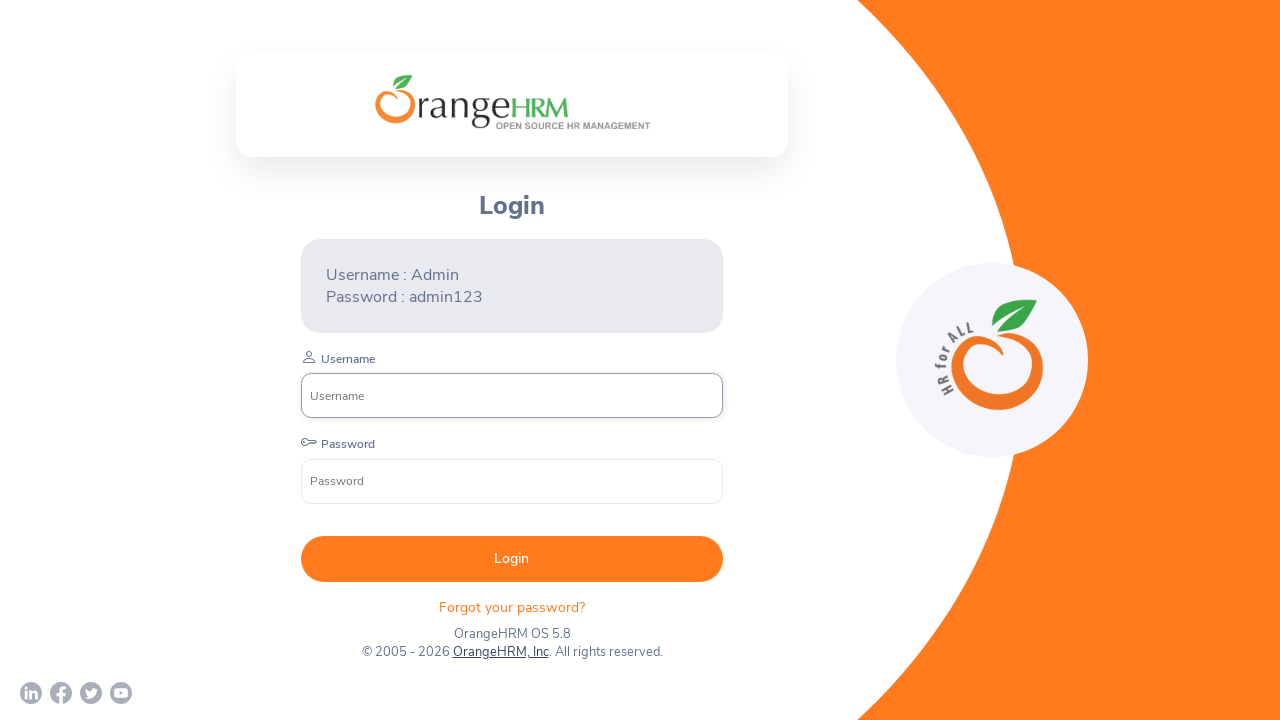

Located the LinkedIn social media link
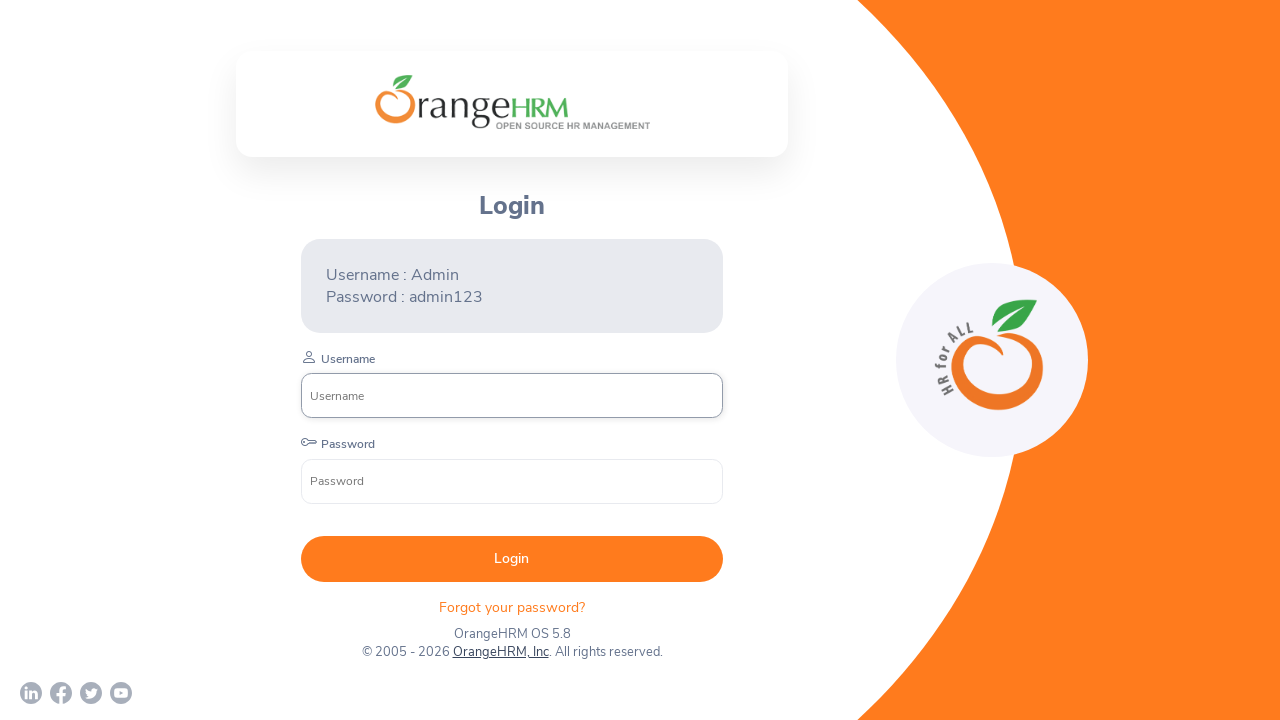

Verified that LinkedIn icon is visible on the login page
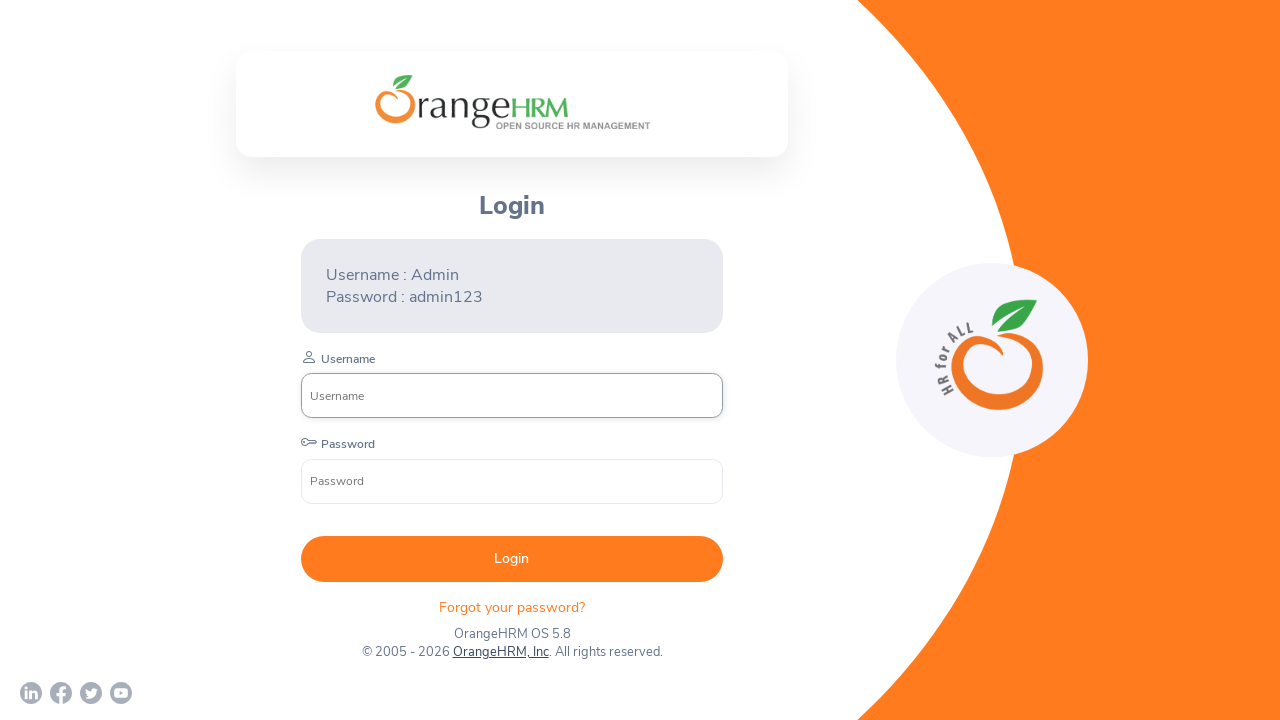

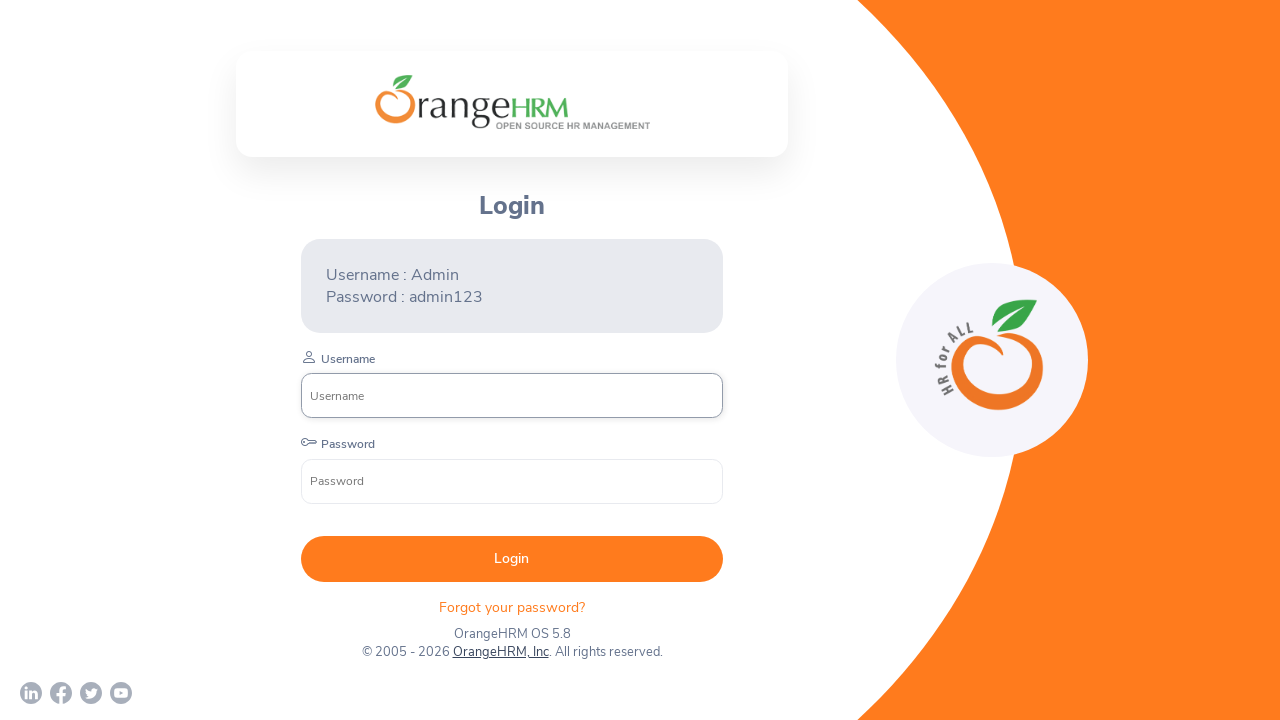